Tests form submission with valid data including username, email, and addresses

Starting URL: https://demoqa.com/text-box

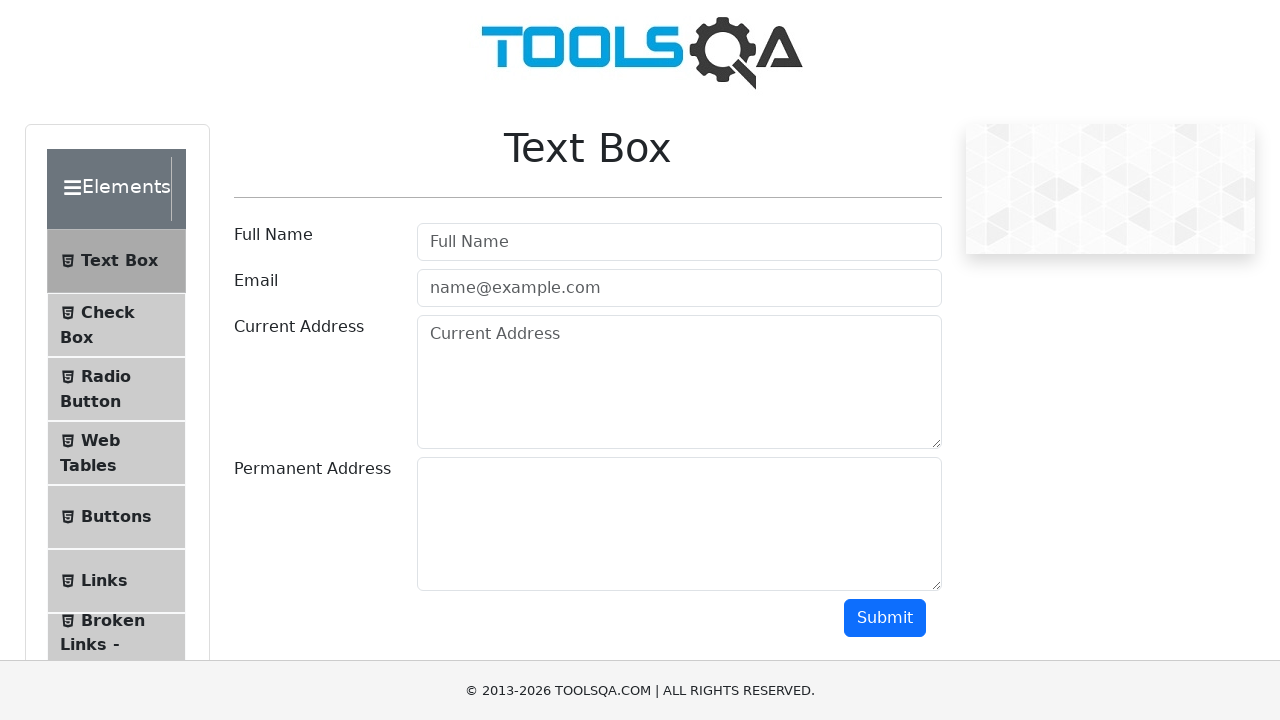

Filled username field with 'Myuser' on #userName
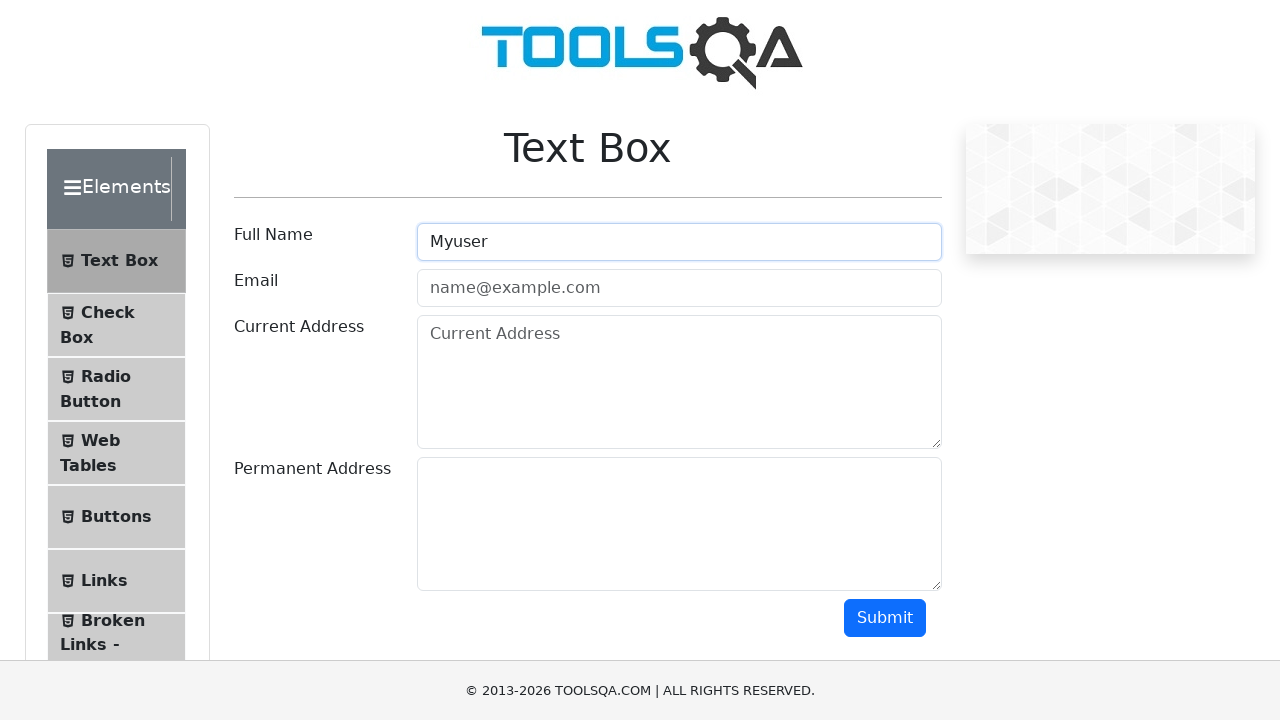

Filled email field with 'Email@thisemail.com' on //input[@id='userEmail']
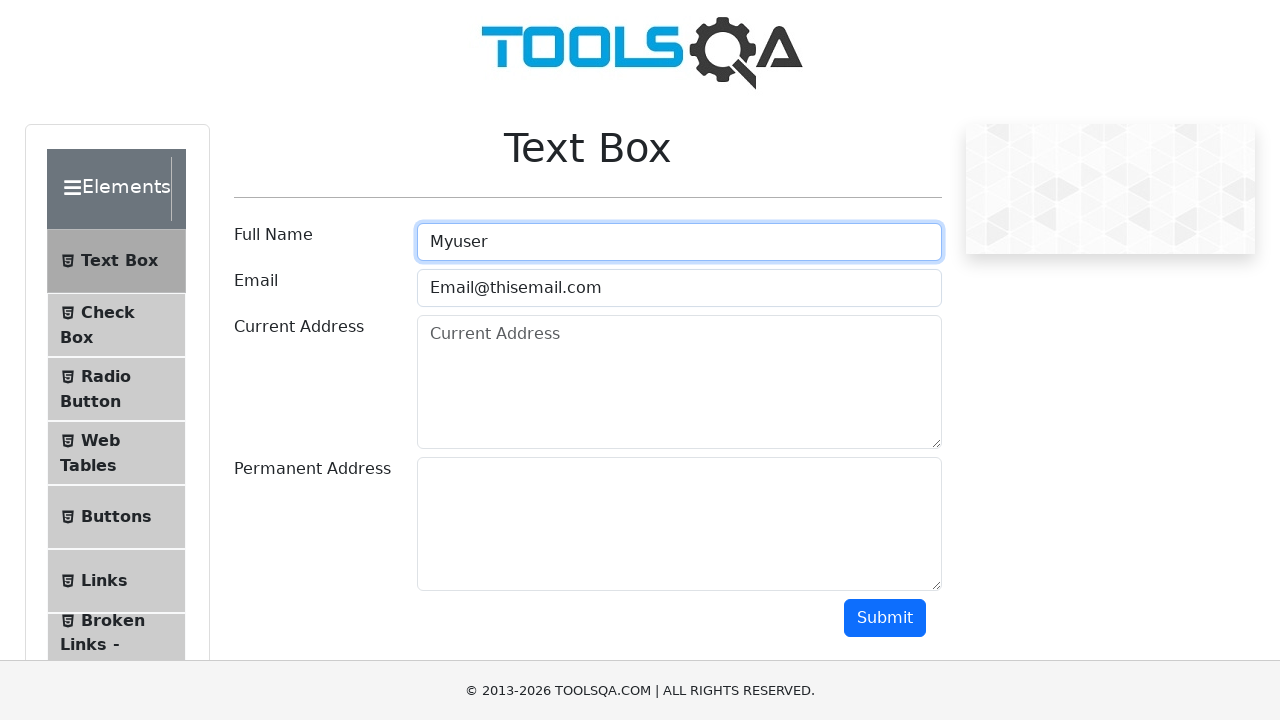

Filled current address field with 'There should be an address here' on #currentAddress
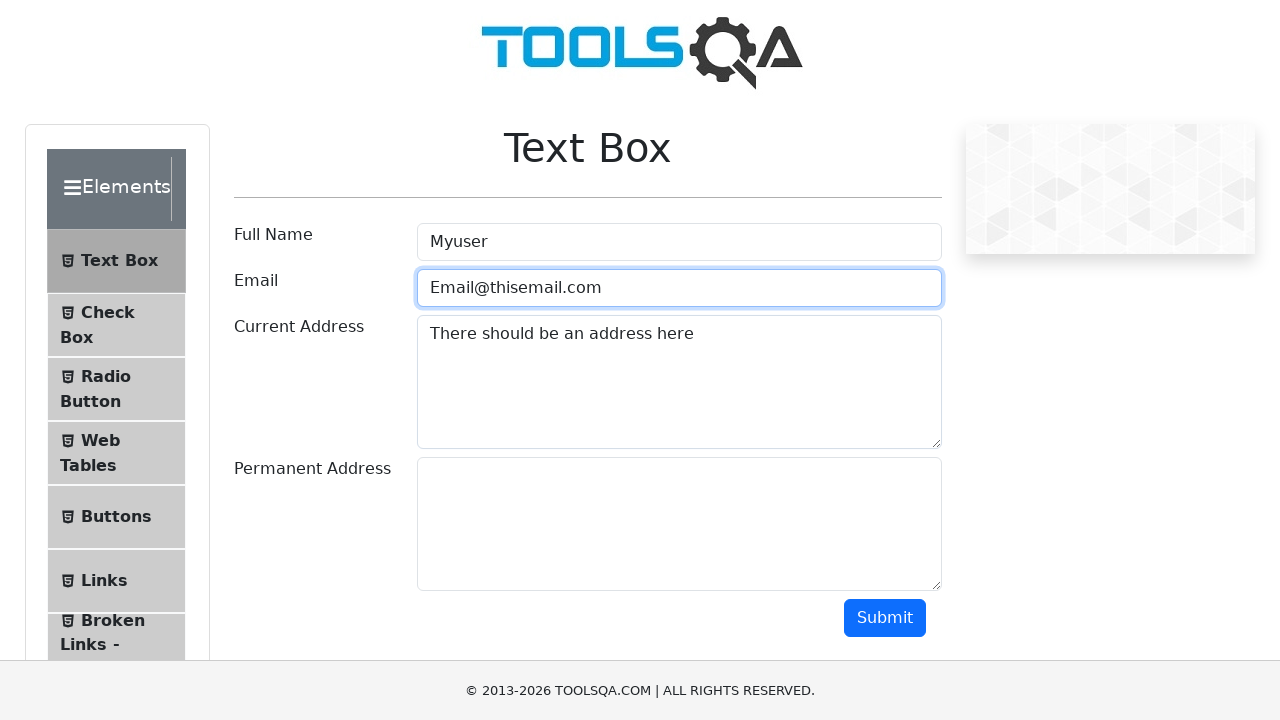

Filled permanent address field with 'Another one?' on #permanentAddress
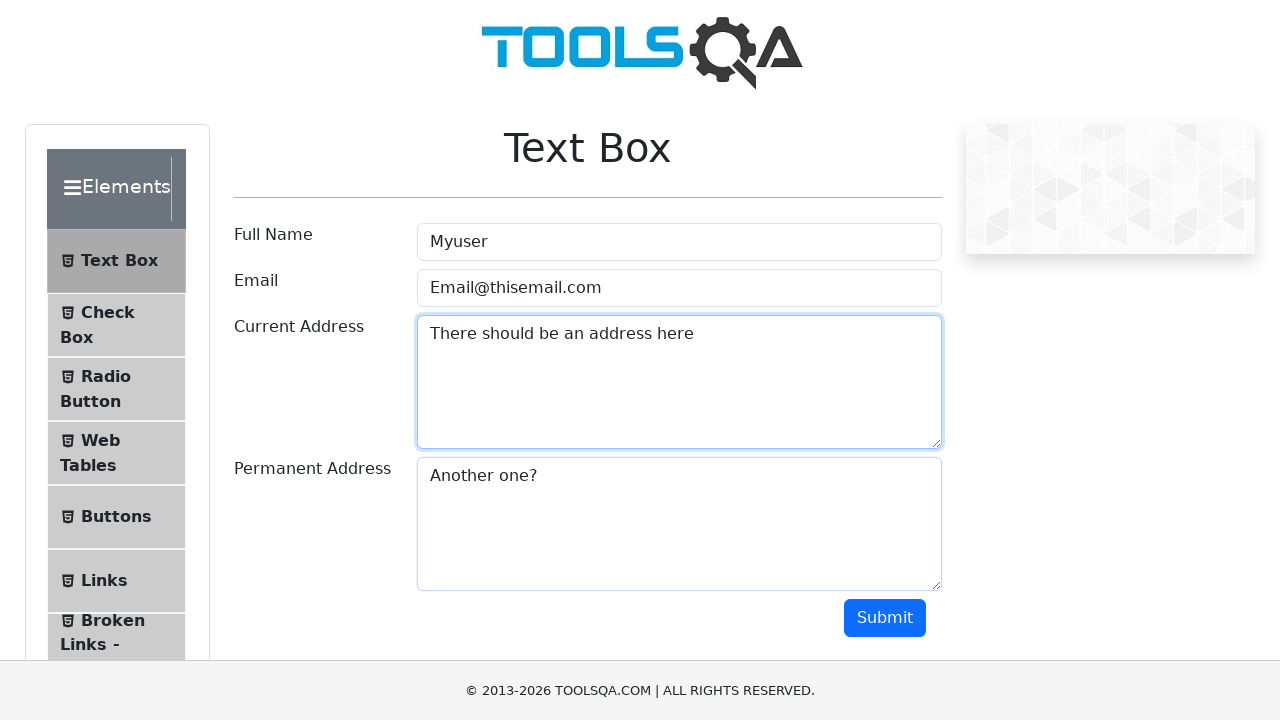

Scrolled down 100 pixels to handle potential ad overlap
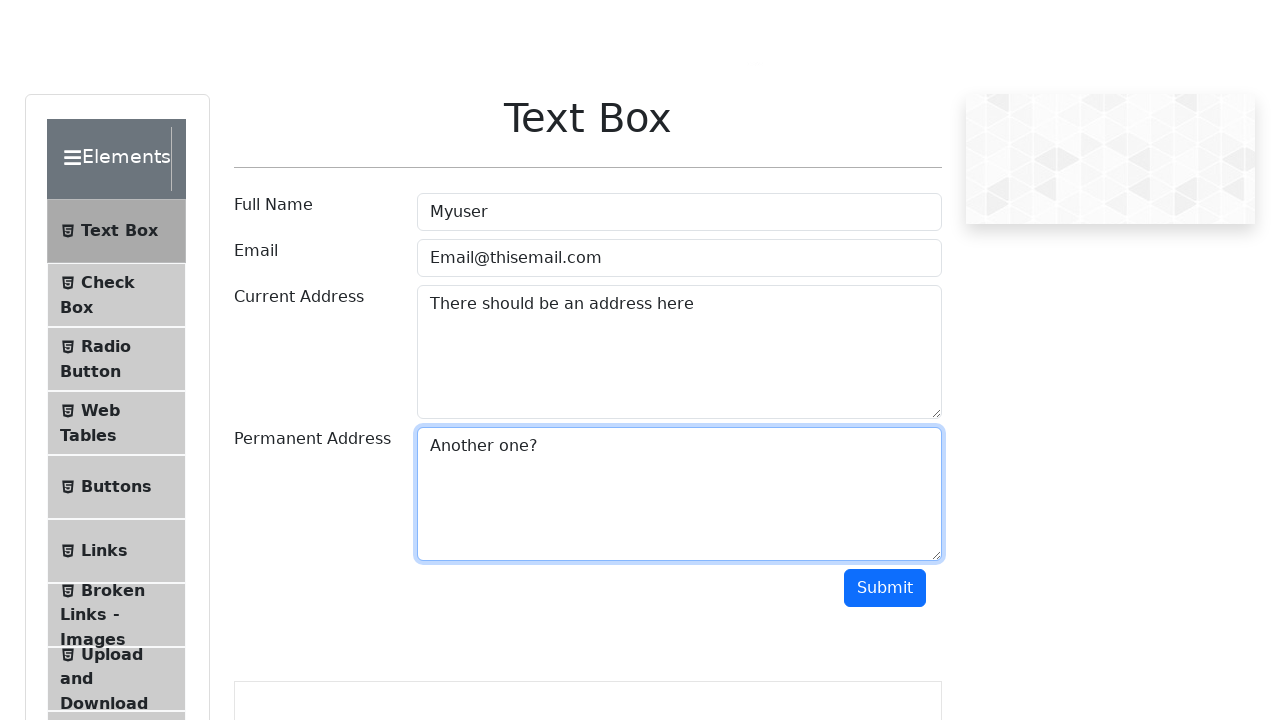

Clicked submit button to submit form with valid data at (885, 518) on #submit
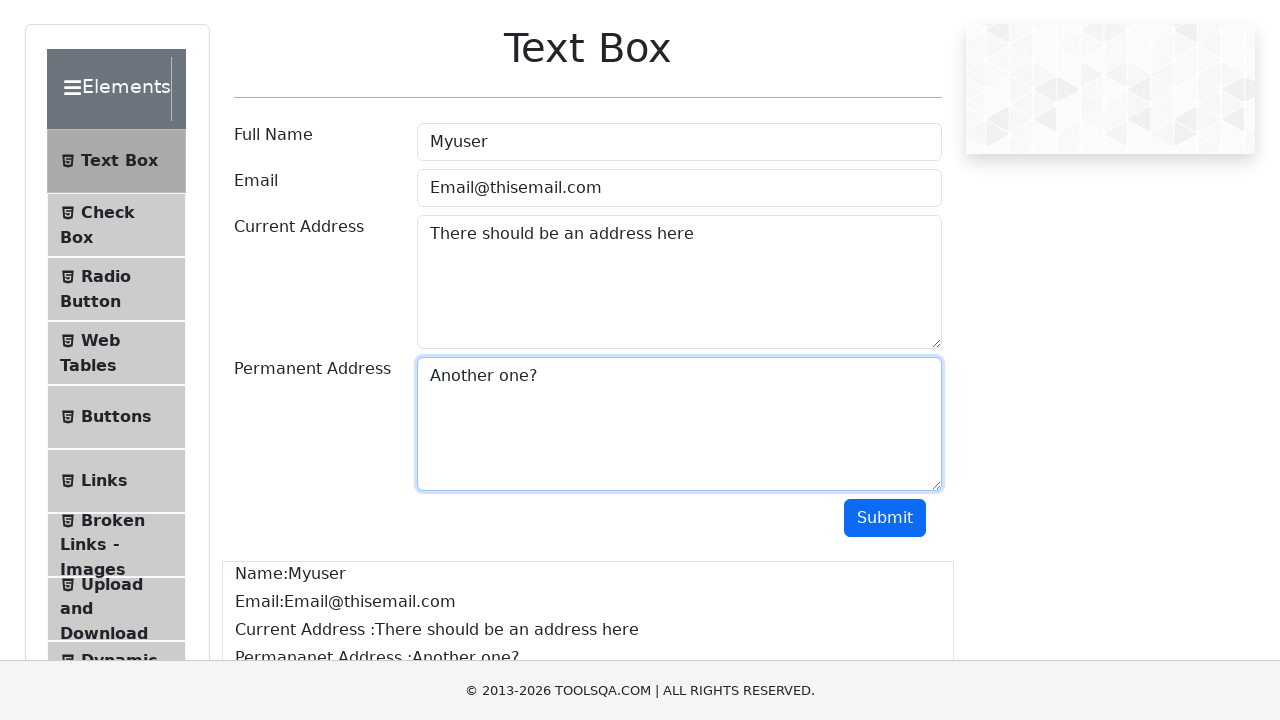

Output section loaded successfully after form submission
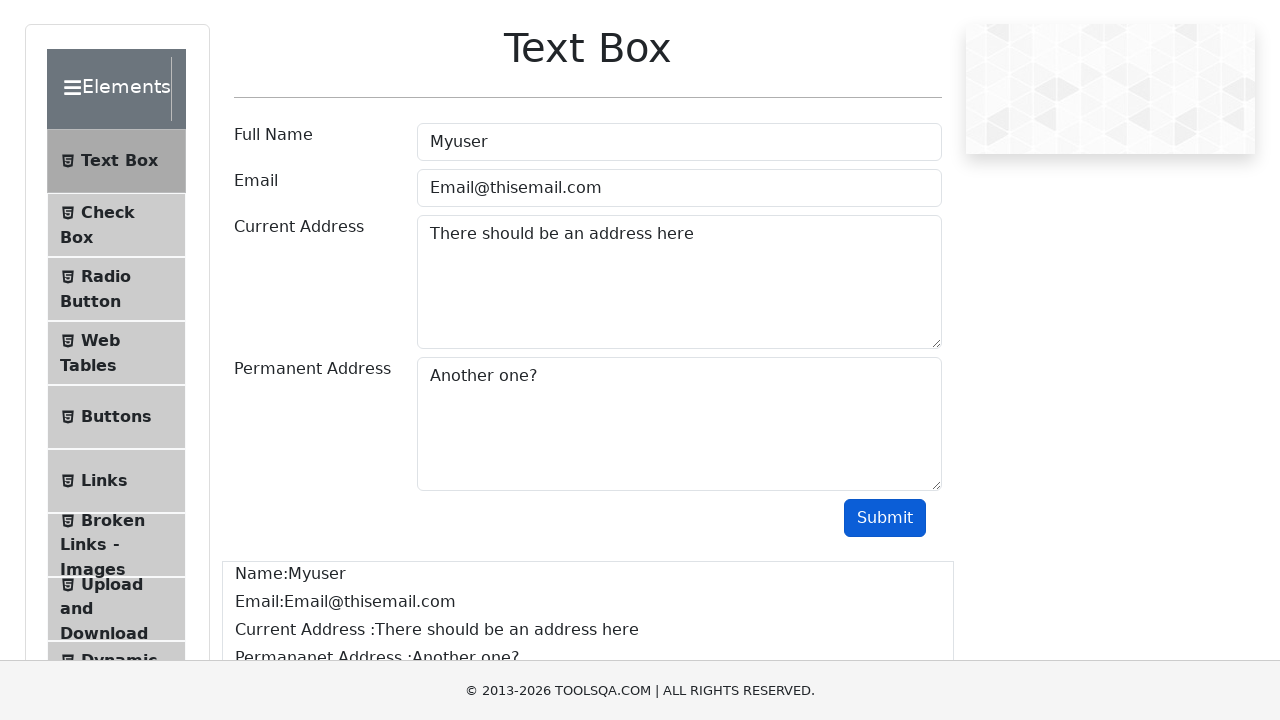

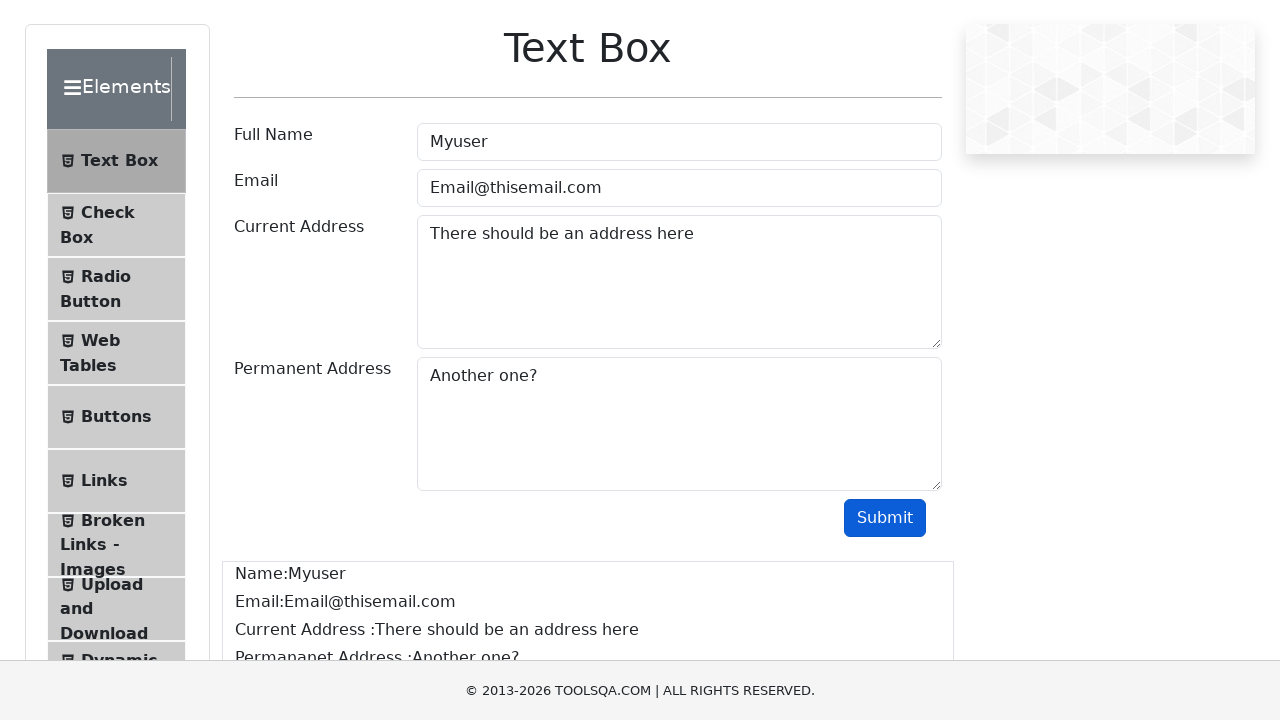